Tests Ajio website's search functionality by searching for "shoes" and sorting the results by price (highest first) to verify the sorting feature works correctly.

Starting URL: https://www.ajio.com/

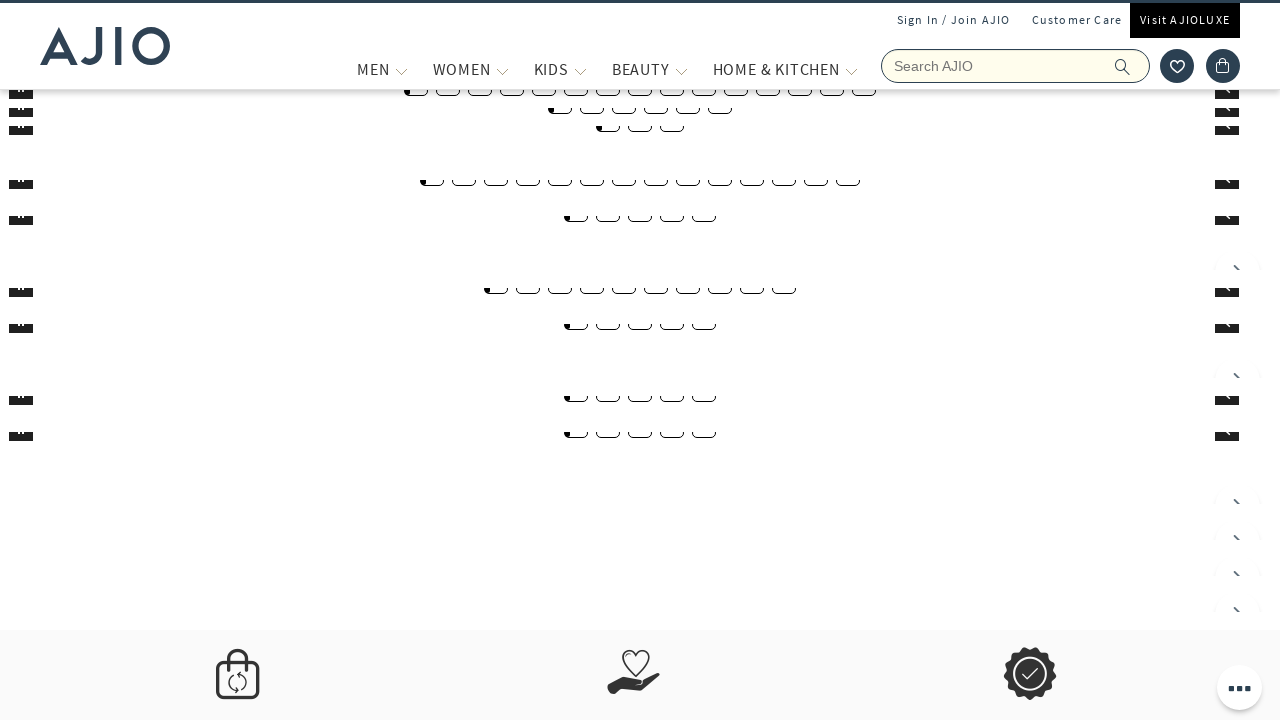

Search input field loaded on Ajio homepage
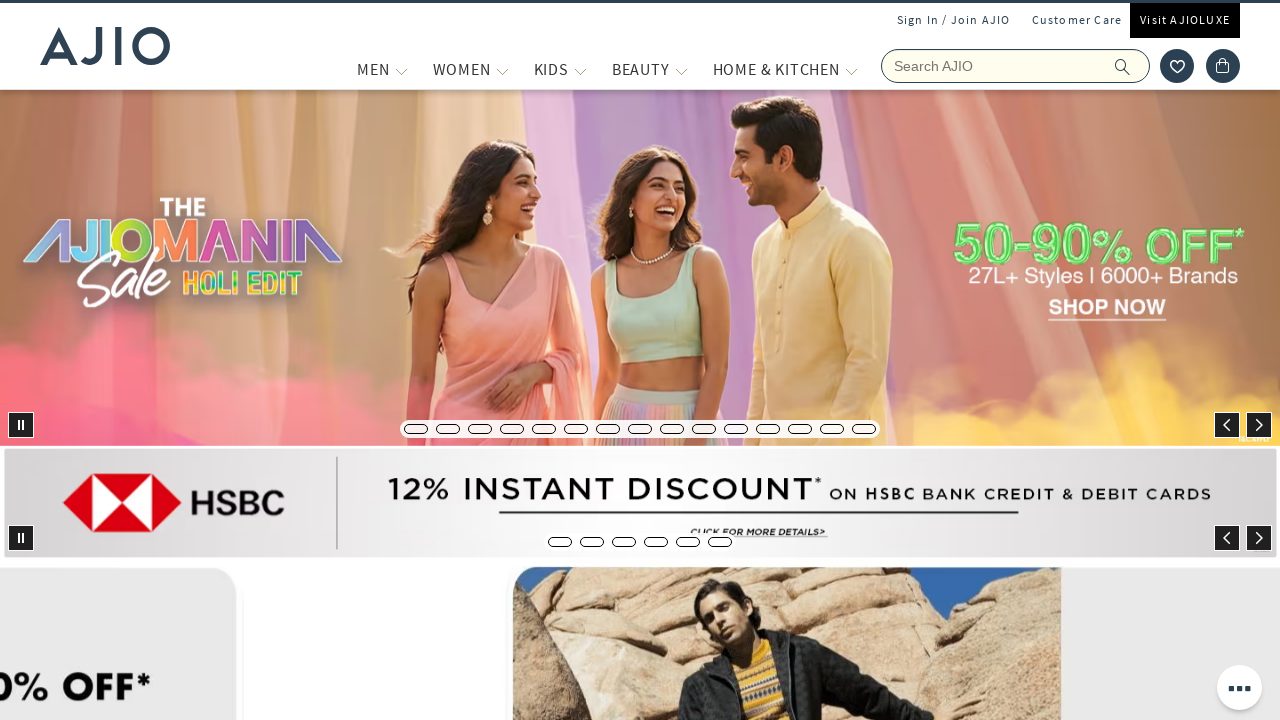

Entered 'shoes' in the search field on input[name='searchVal']
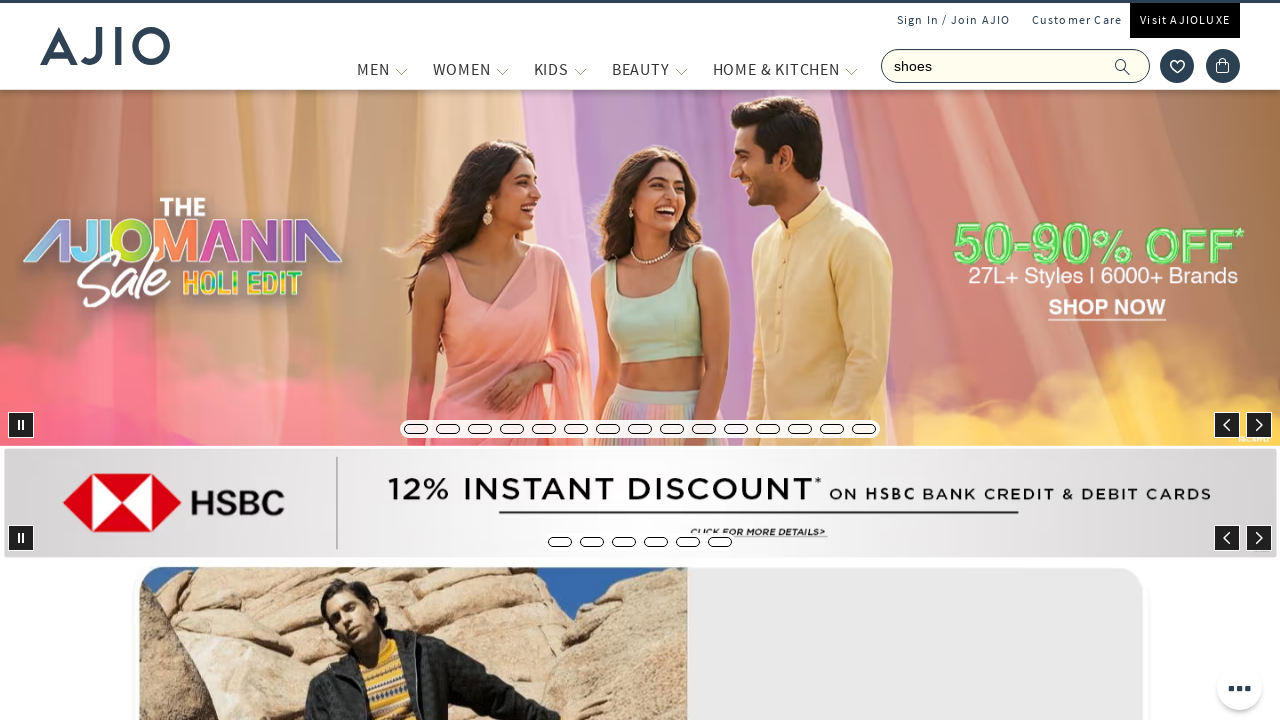

Clicked search button to search for shoes at (1133, 66) on button[type='submit']
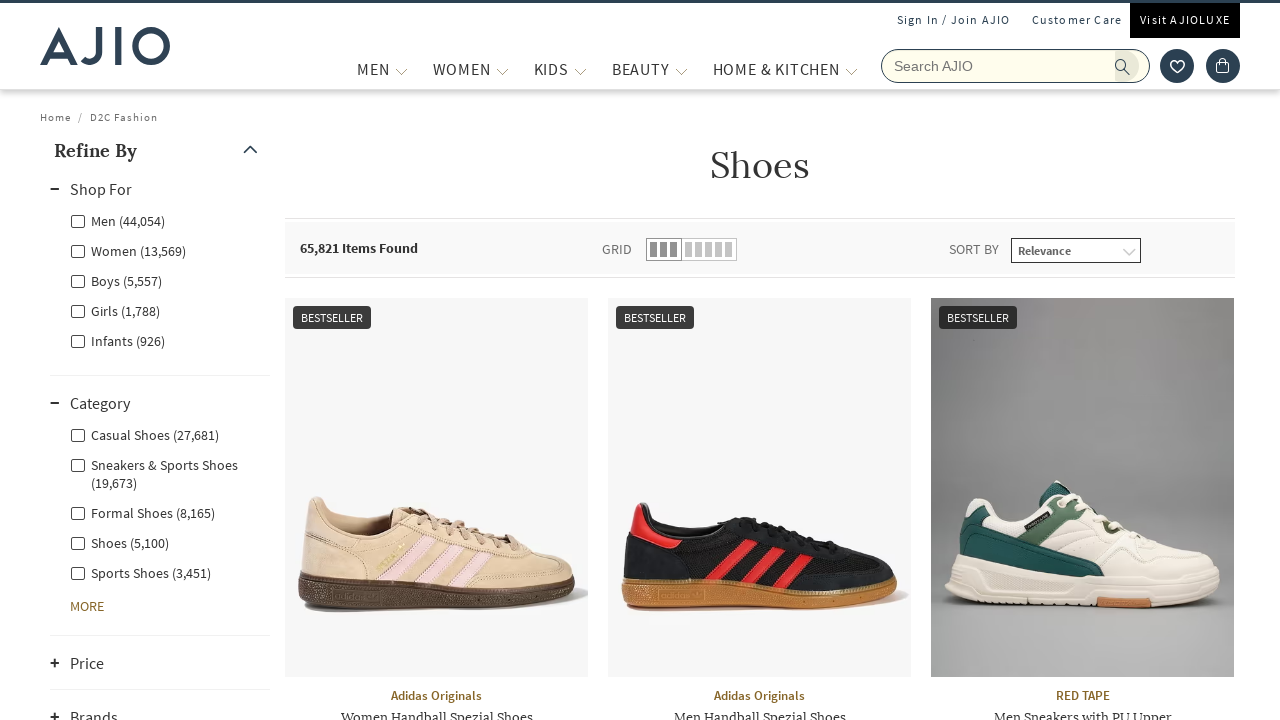

Search results and sort dropdown loaded
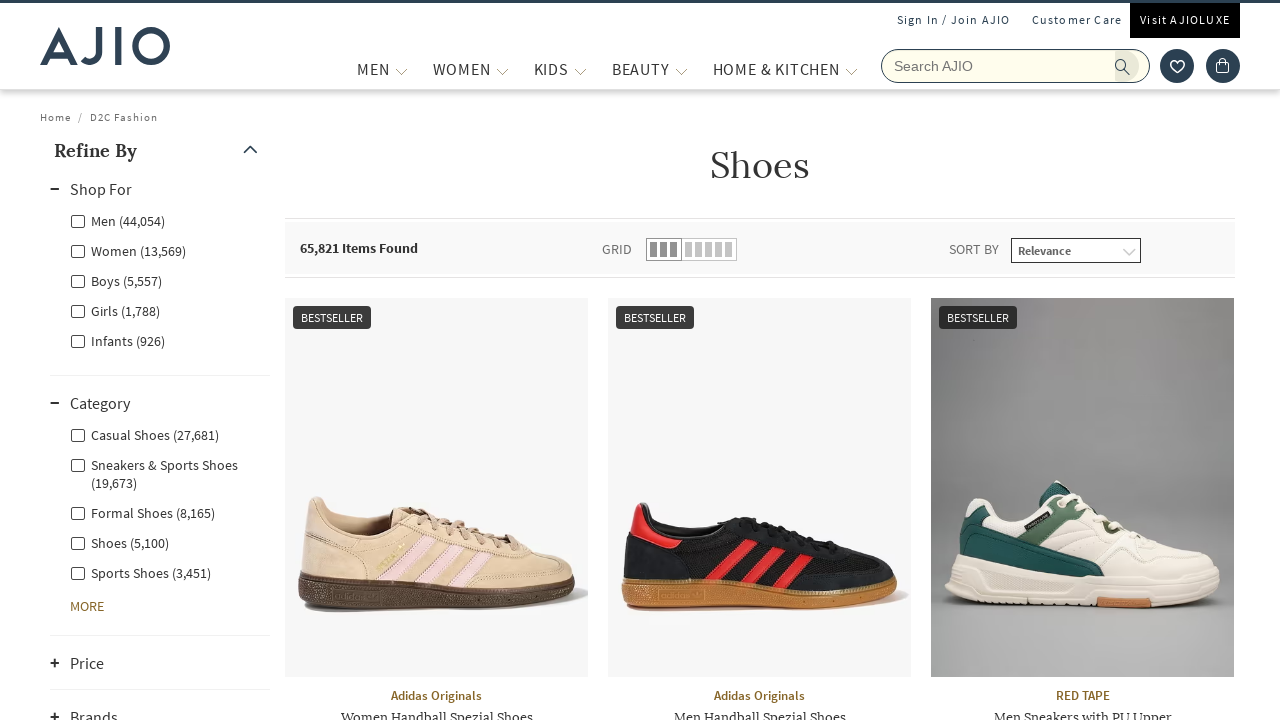

Selected 'Price (highest first)' from sort dropdown on div.filter-dropdown select
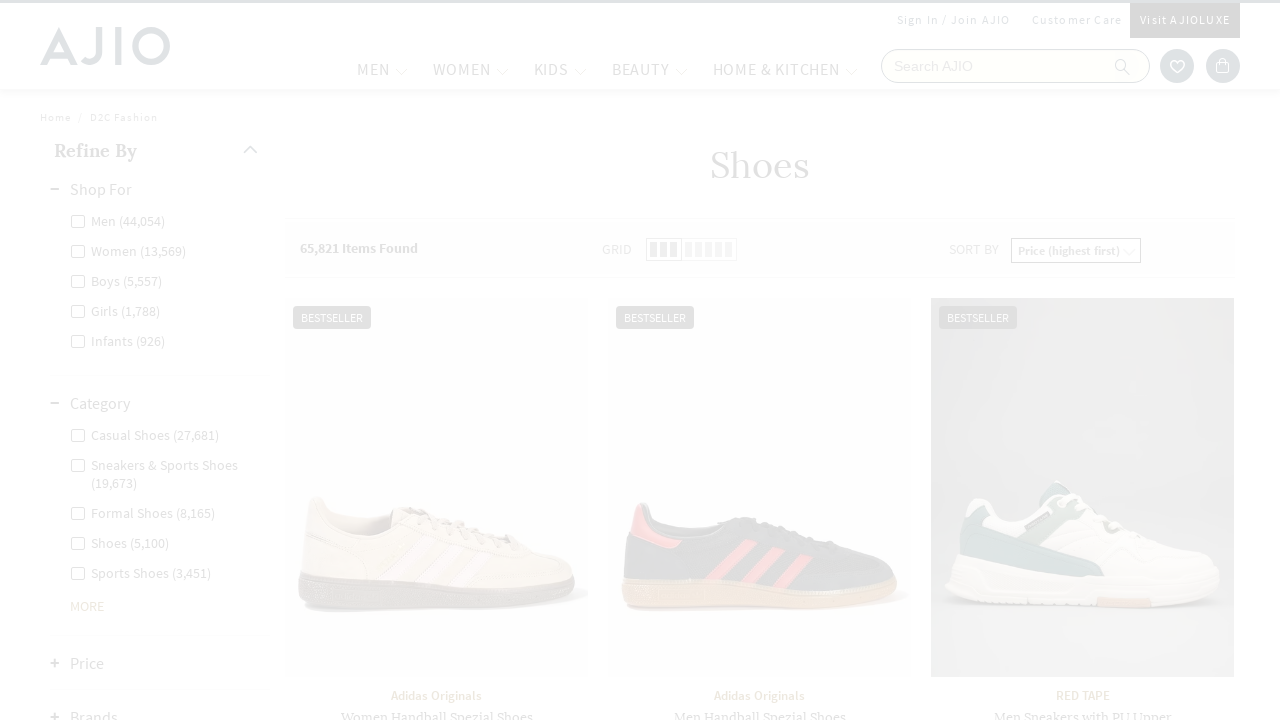

Sorted products loaded - shoes are now sorted by price (highest first)
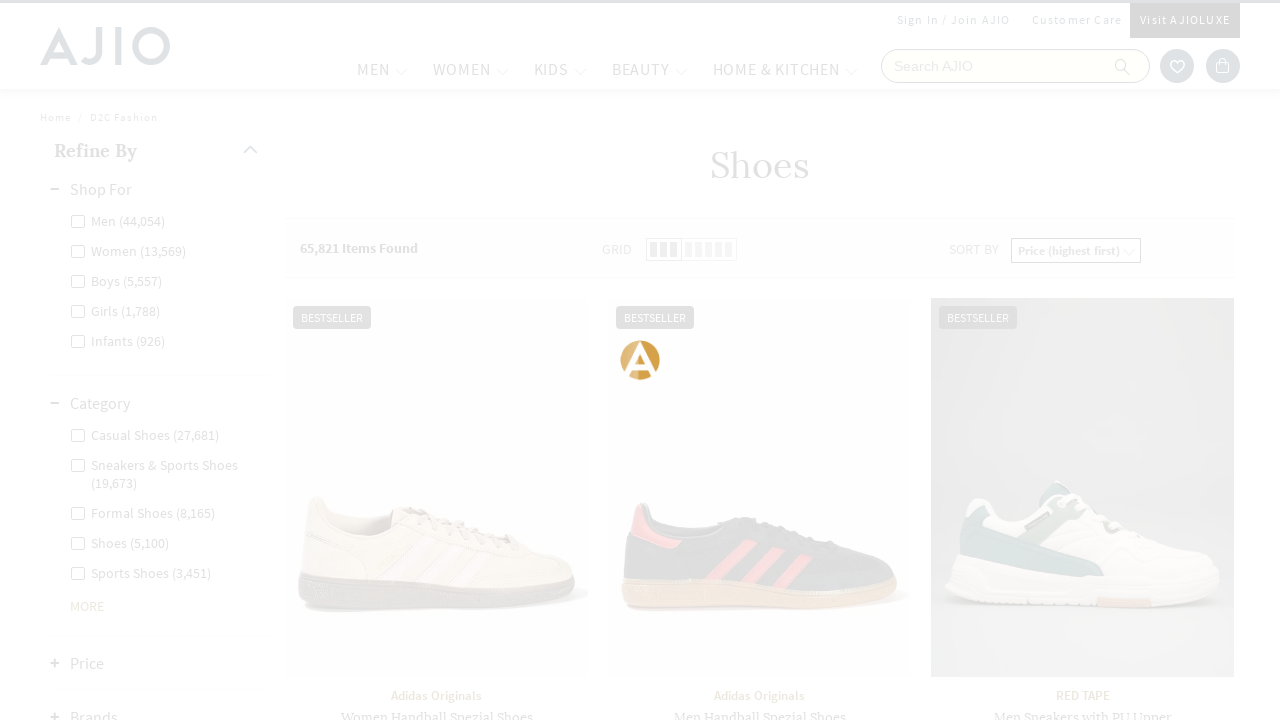

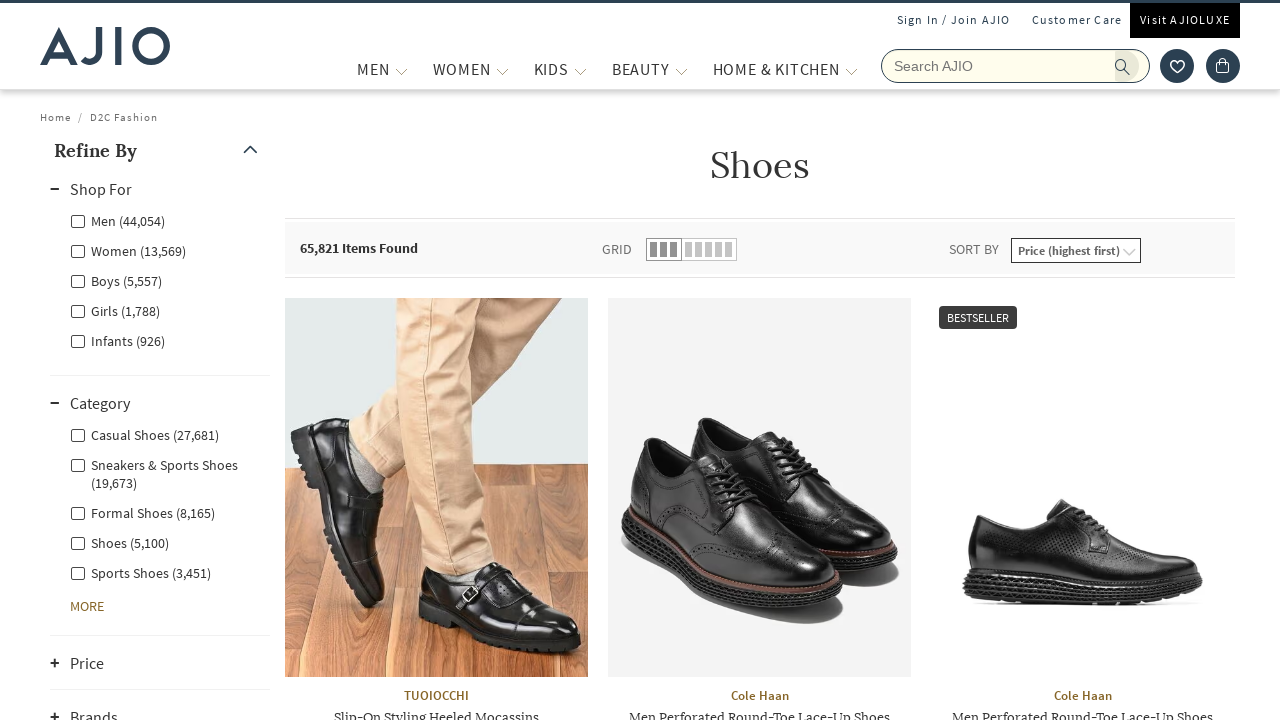